Tests the sign up functionality on Demoblaze store by filling in username and password fields, submitting the form, and handling the alert message

Starting URL: https://www.demoblaze.com

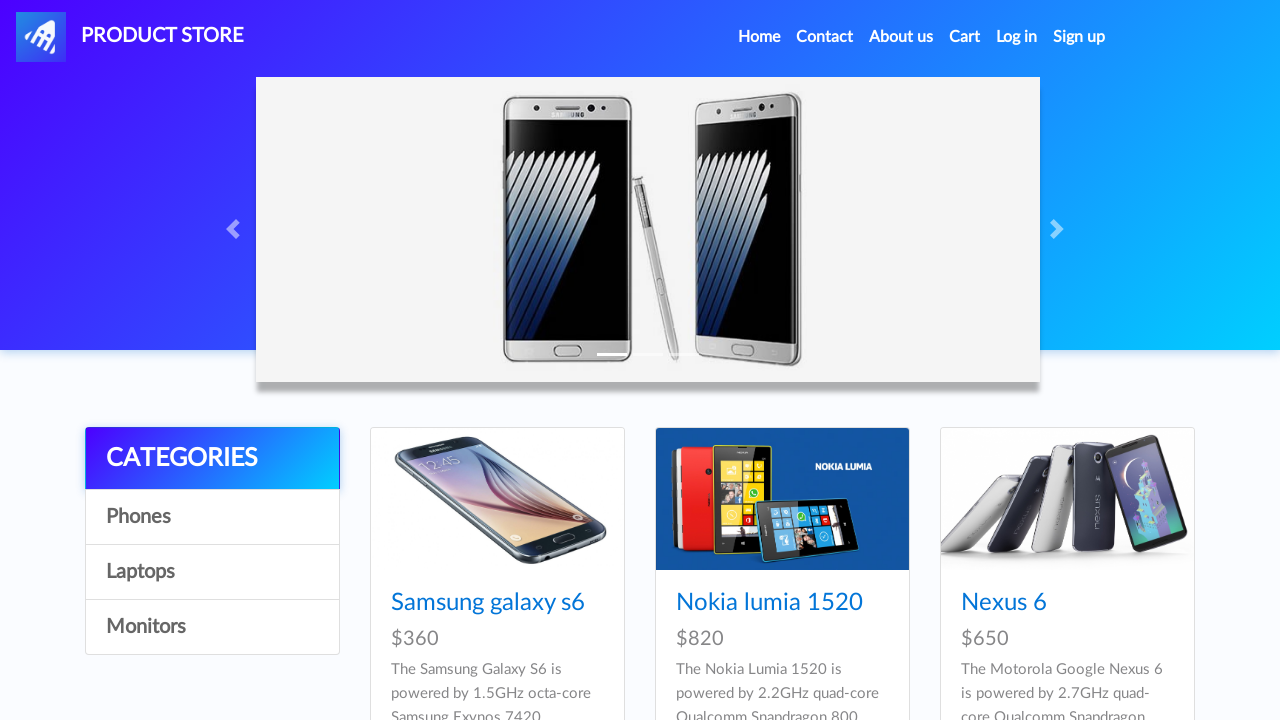

Clicked Sign Up button to open sign up modal at (1079, 37) on #signin2
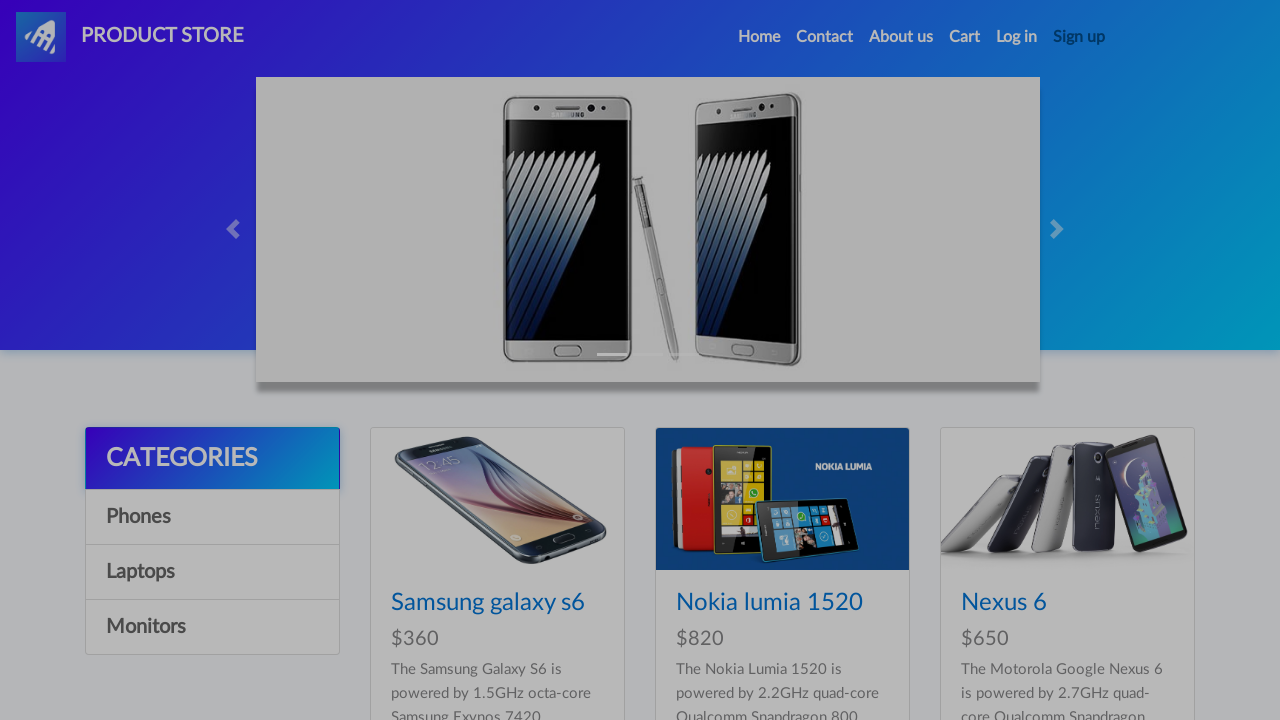

Sign up modal appeared with username field visible
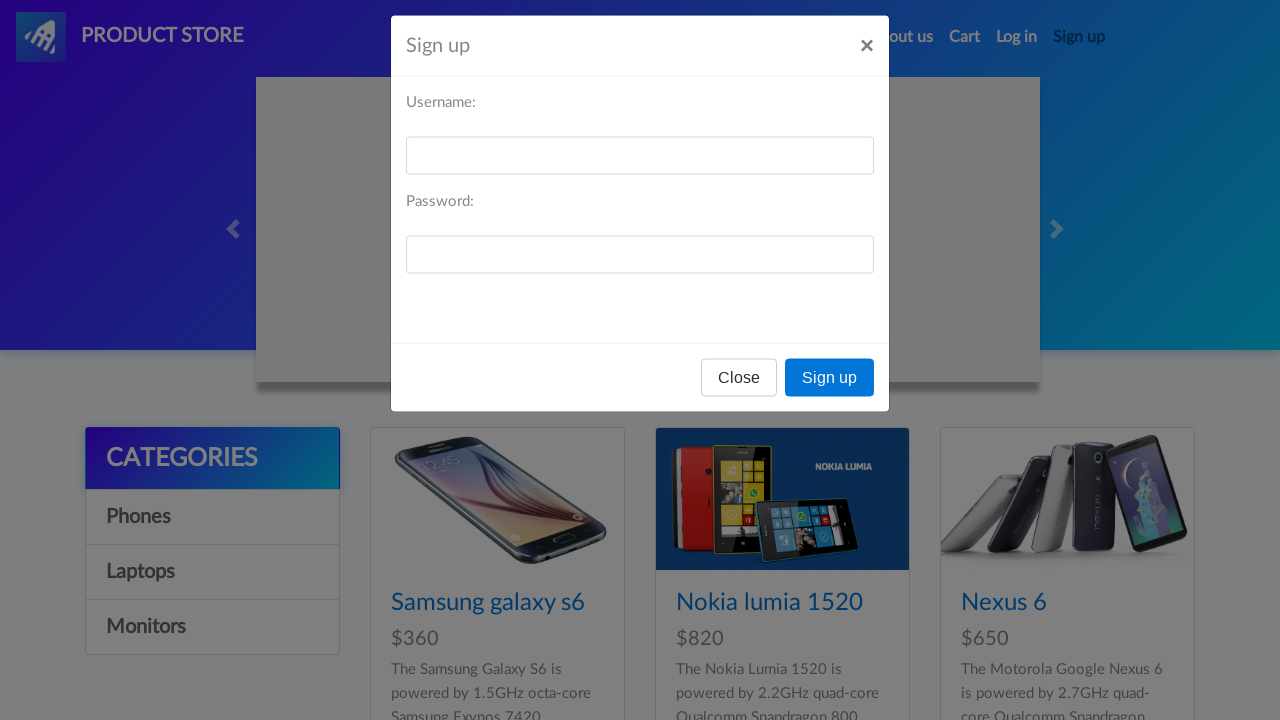

Clicked username field at (640, 171) on #sign-username
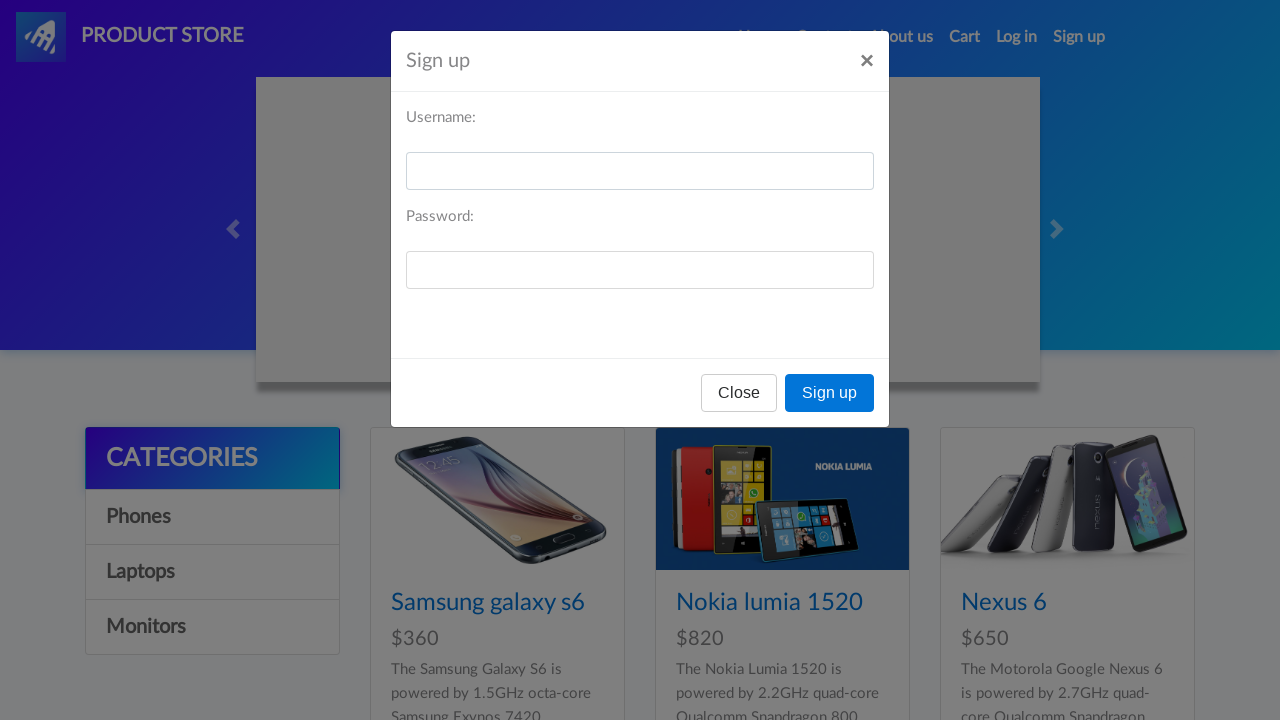

Filled username field with 'testuser2024' on #sign-username
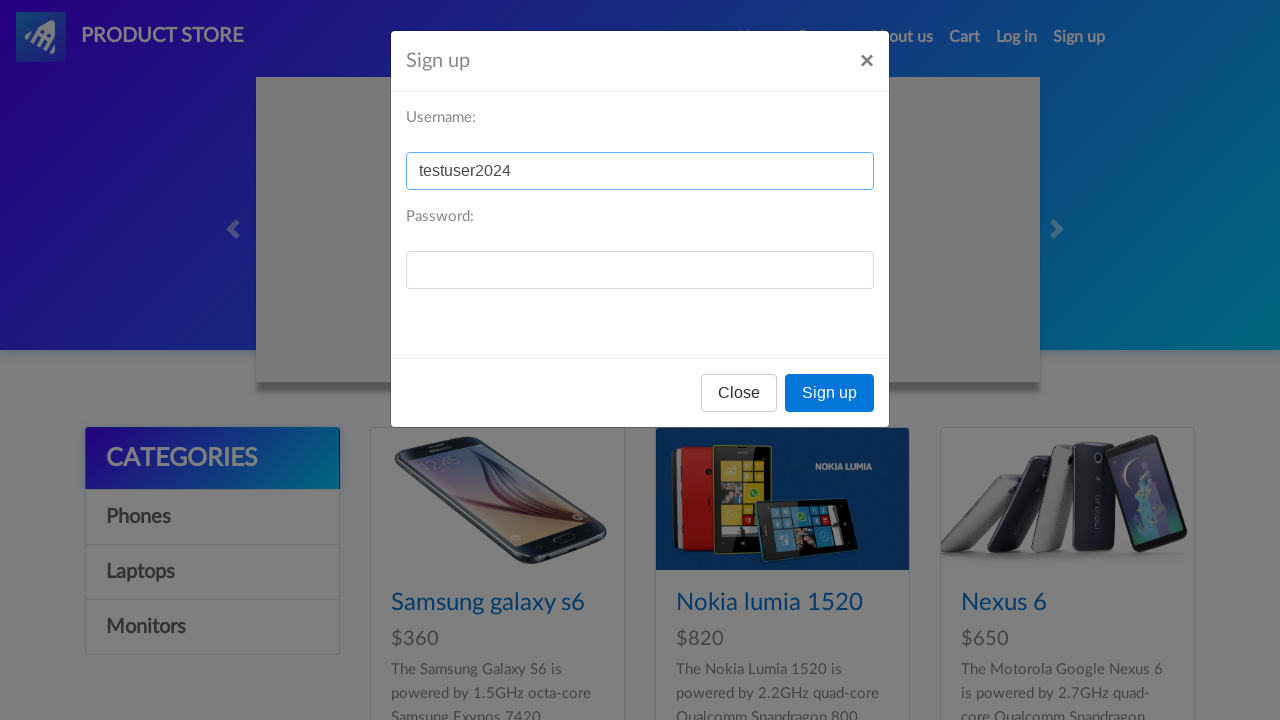

Clicked password field at (640, 270) on #sign-password
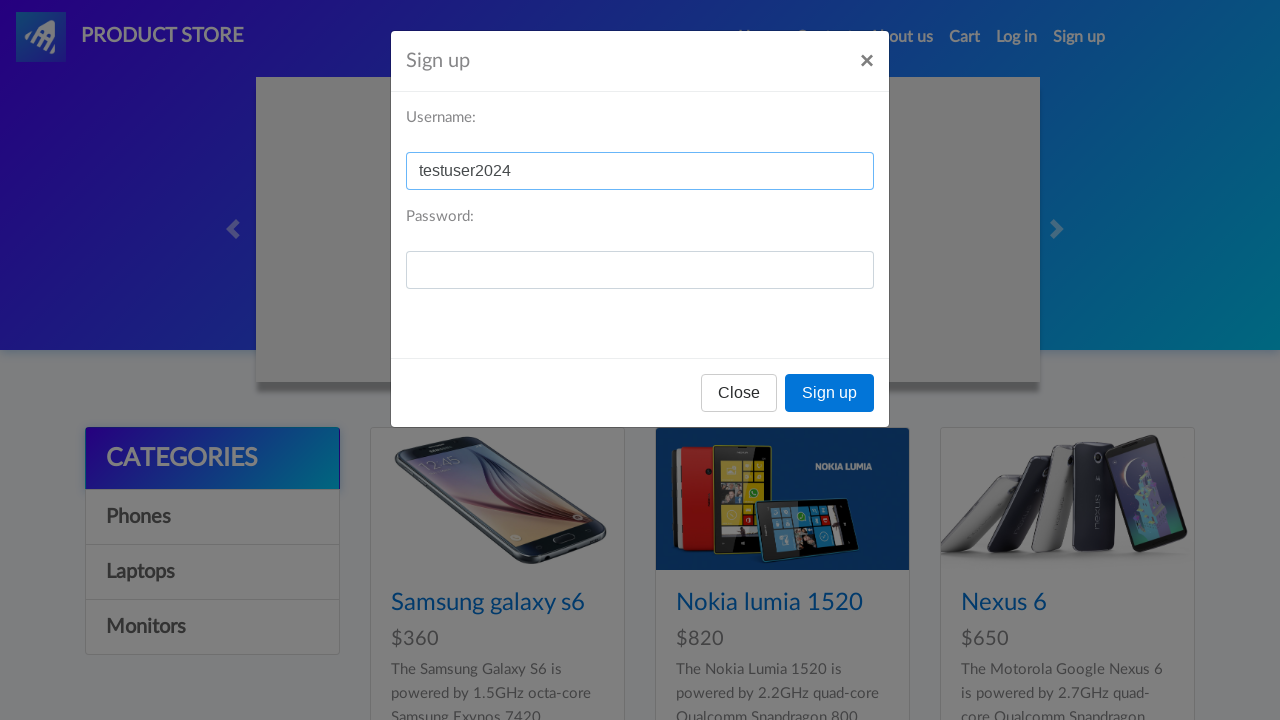

Filled password field with 'Test@Pass123' on #sign-password
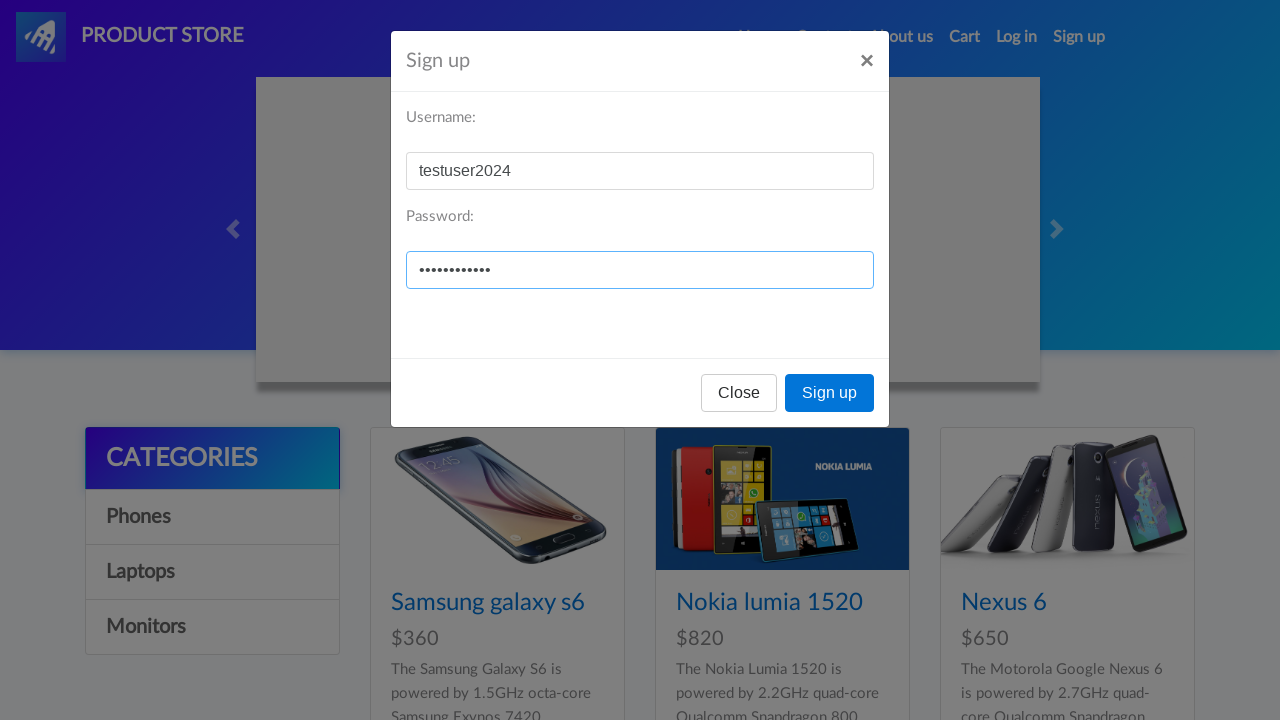

Clicked Sign up button to submit the form at (830, 393) on button:has-text('Sign up')
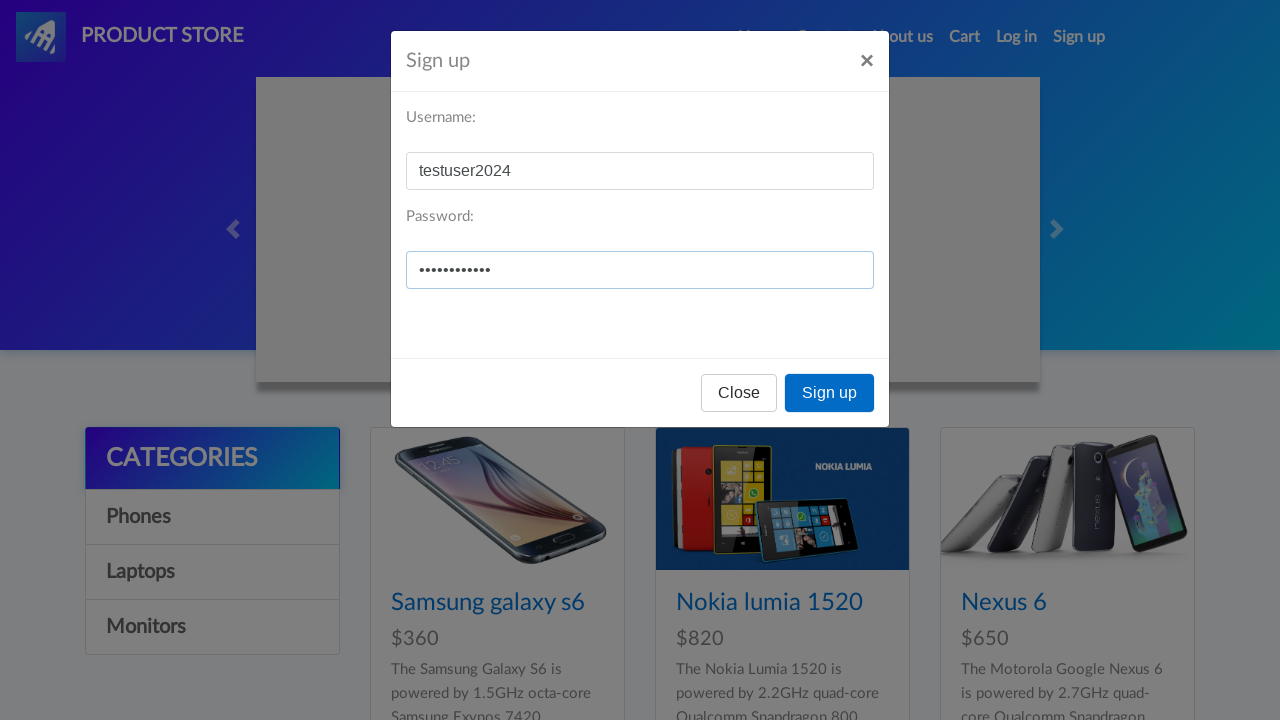

Alert dialog accepted after successful sign up
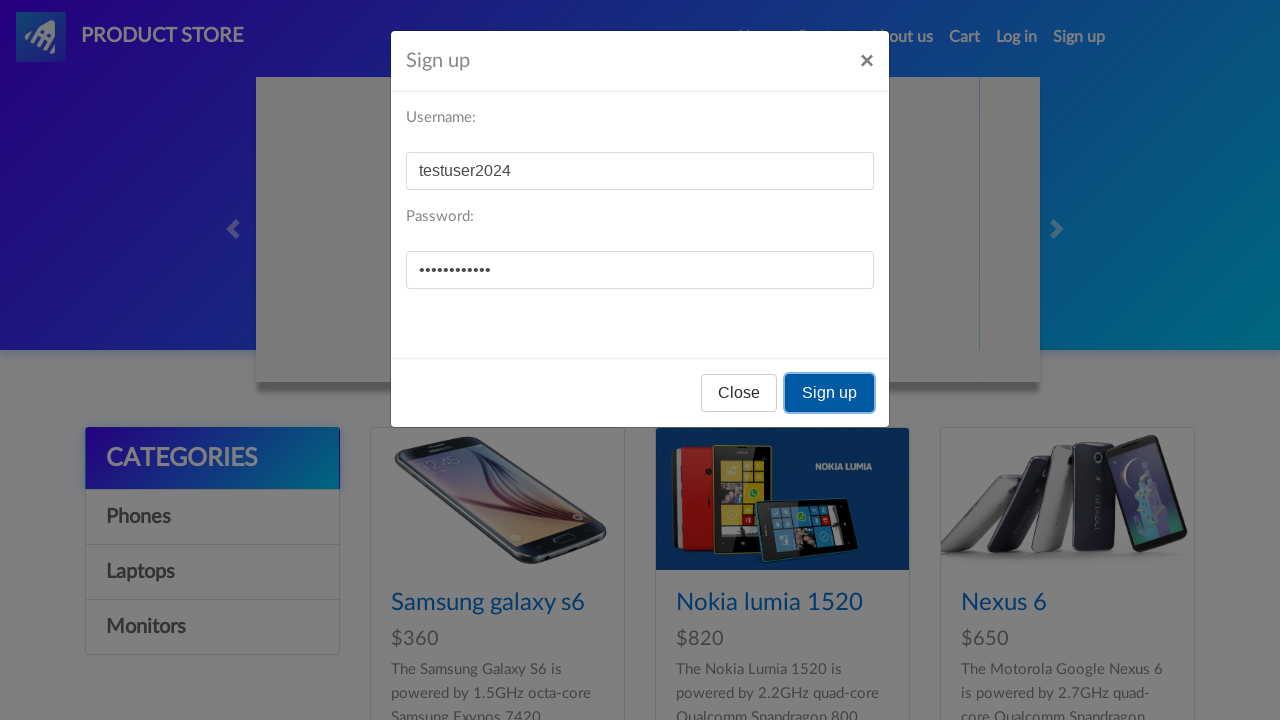

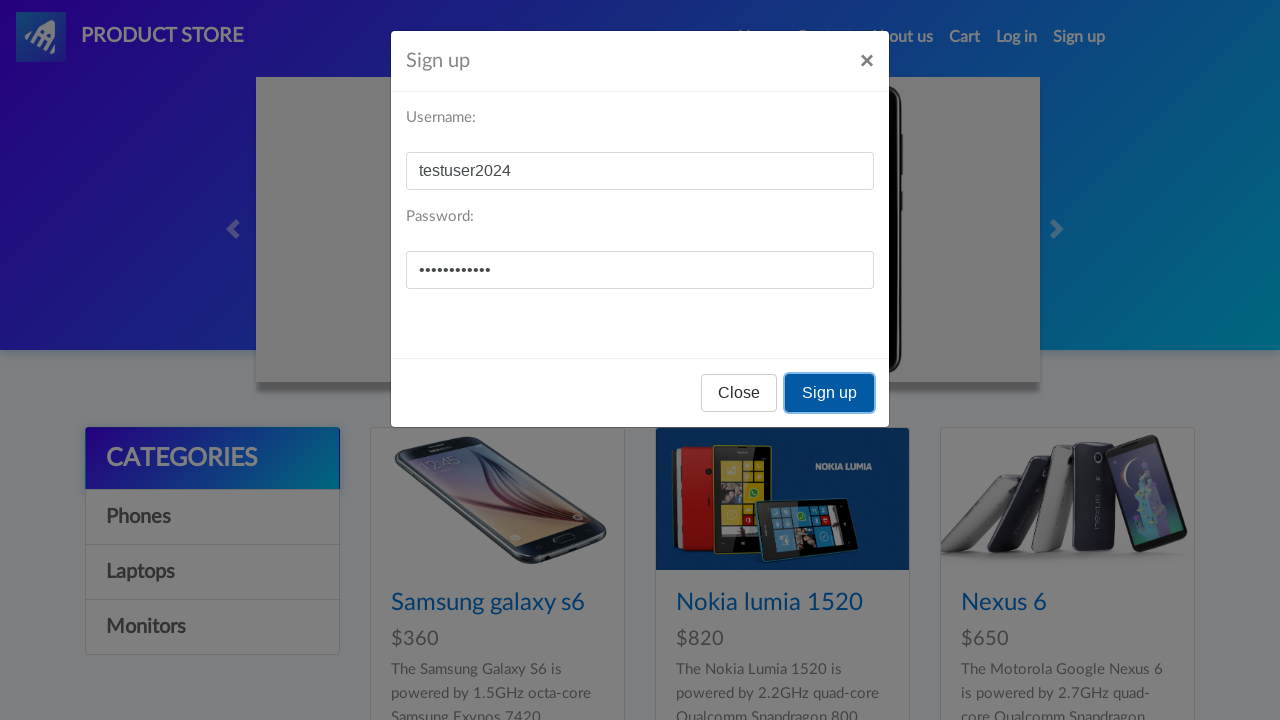